Tests number input field functionality by entering values, using arrow keys to increment/decrement, and clearing the field

Starting URL: http://the-internet.herokuapp.com/inputs

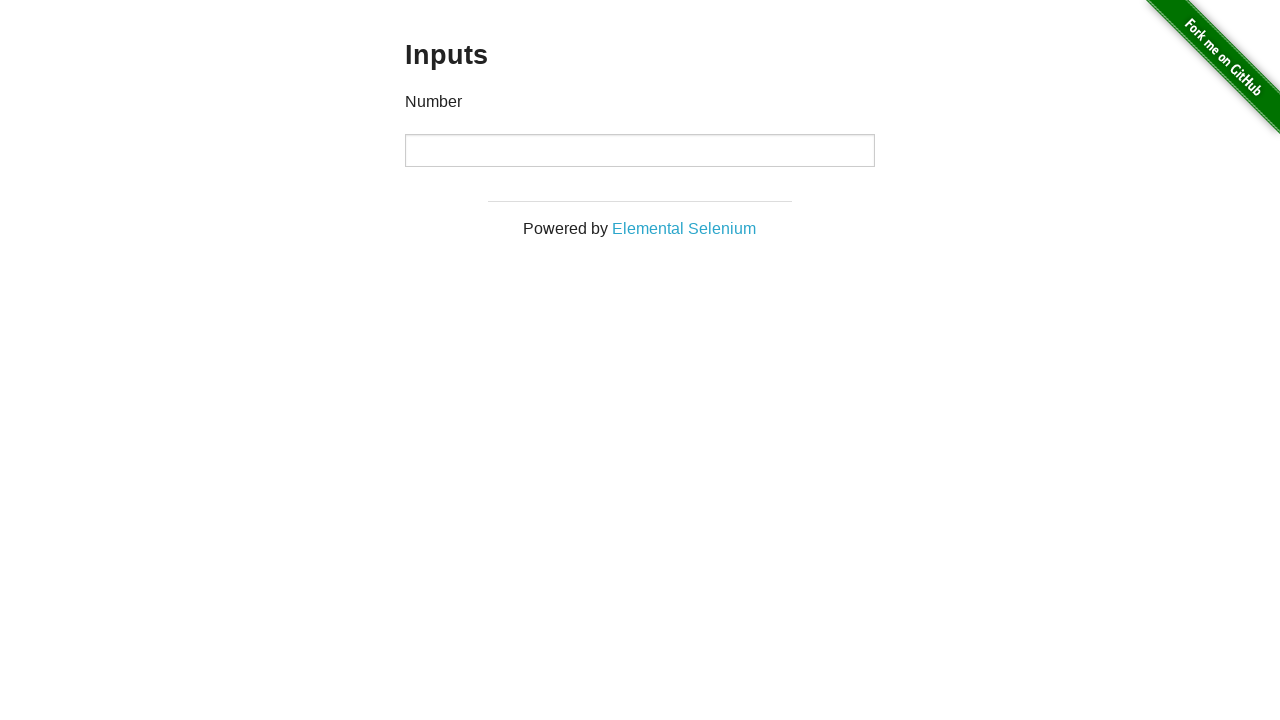

Navigated to number input field page
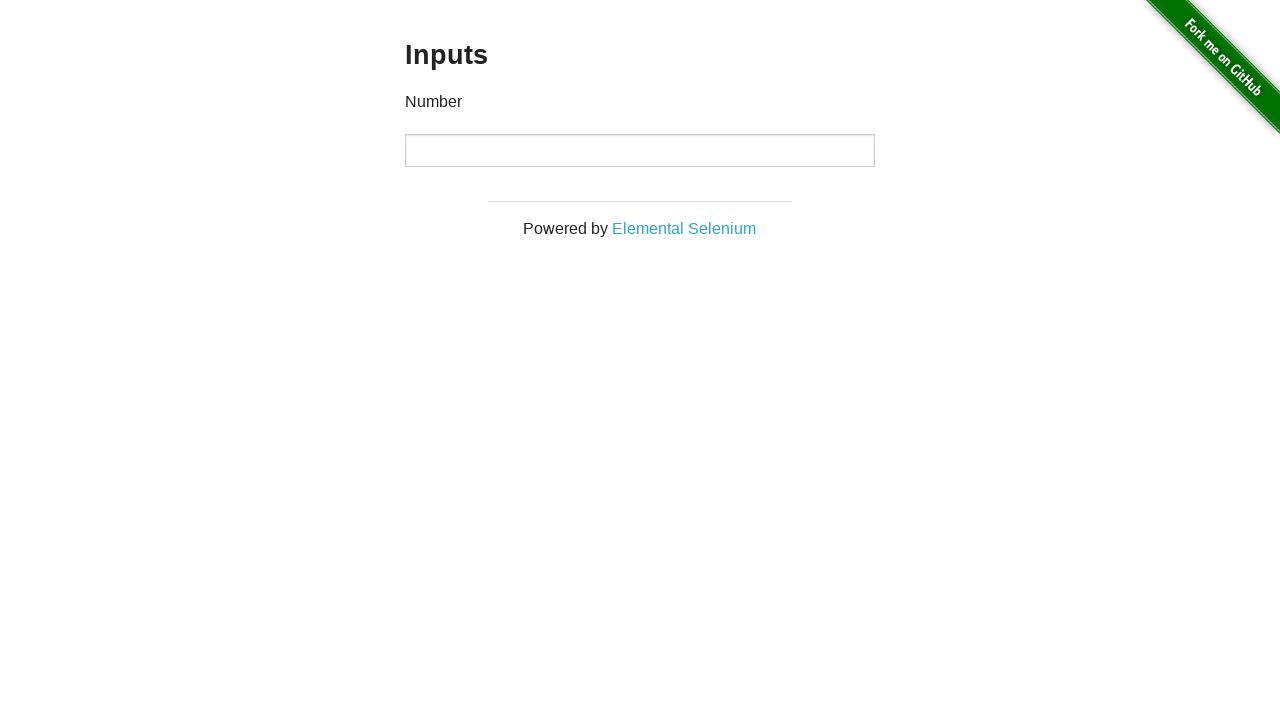

Located number input field
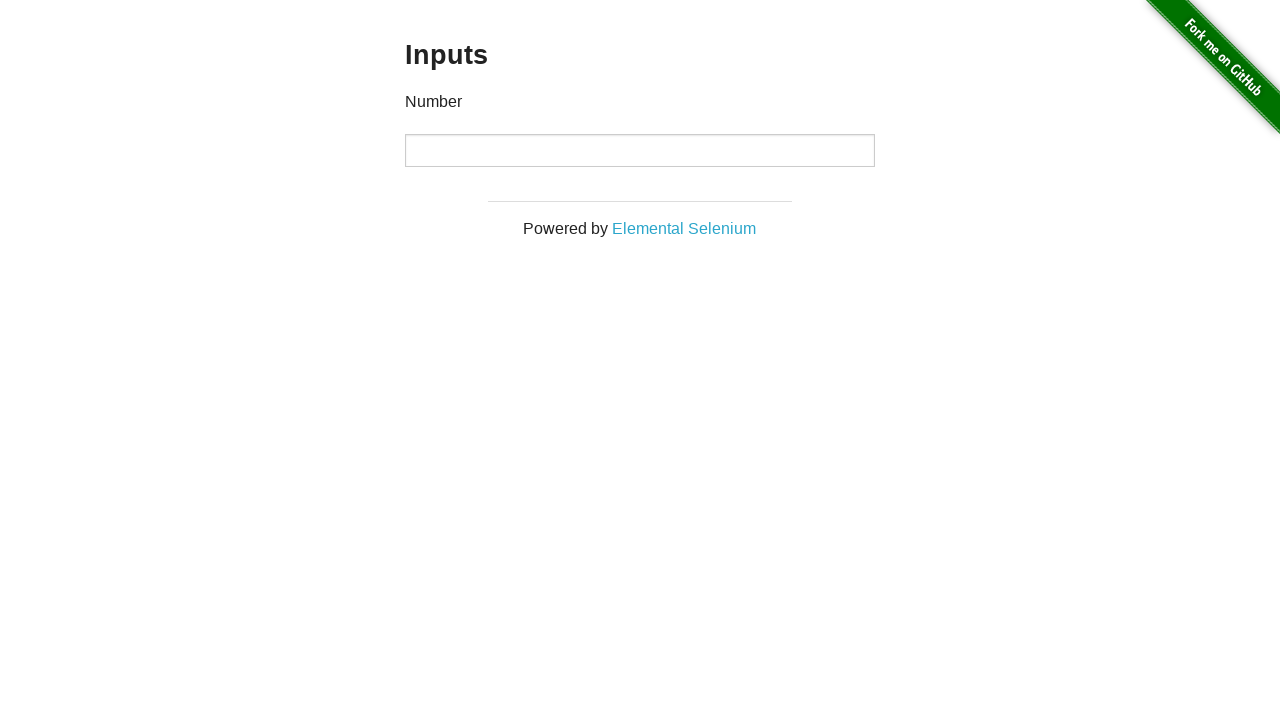

Filled input field with value '23' on input
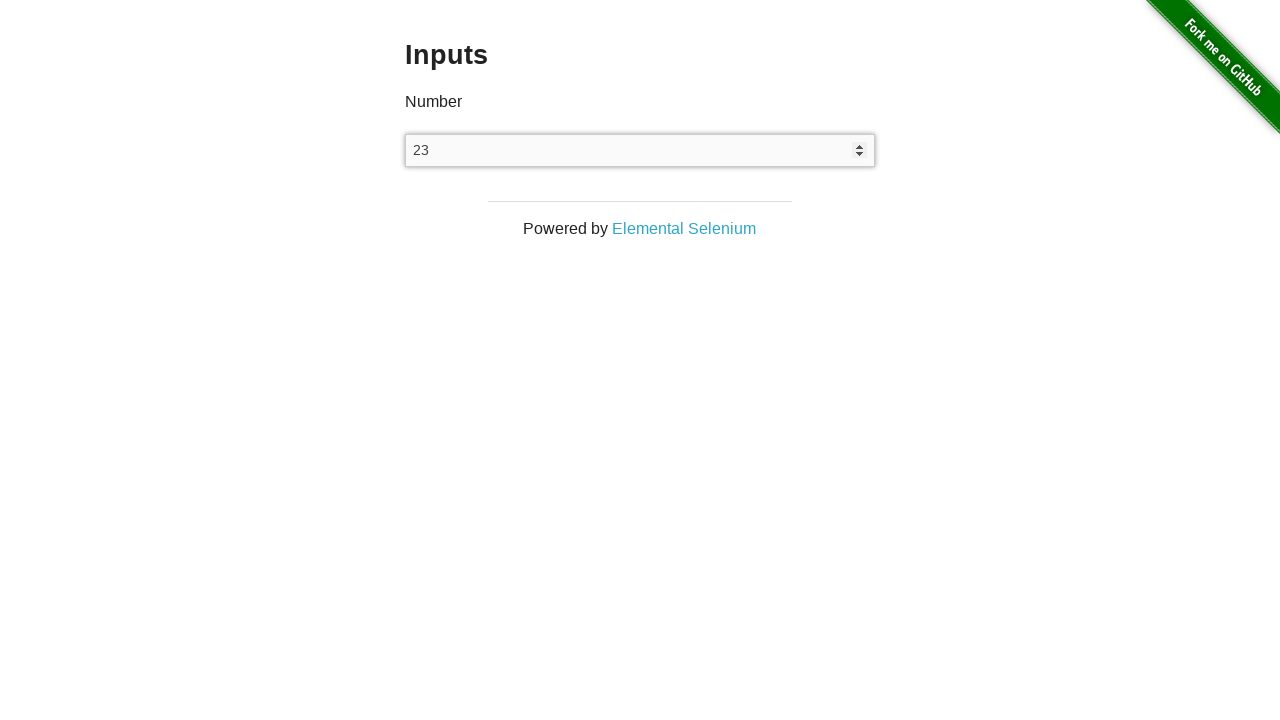

Pressed ArrowUp key to increment value on input
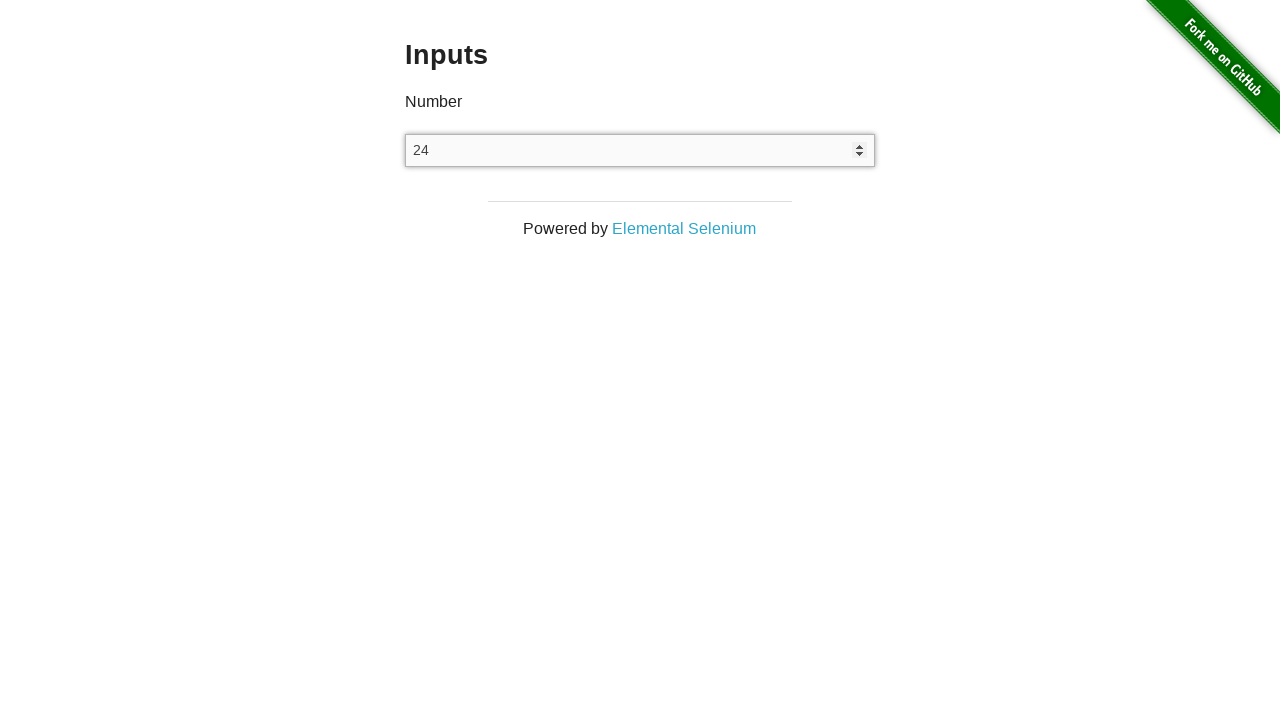

Pressed ArrowUp key again to increment value on input
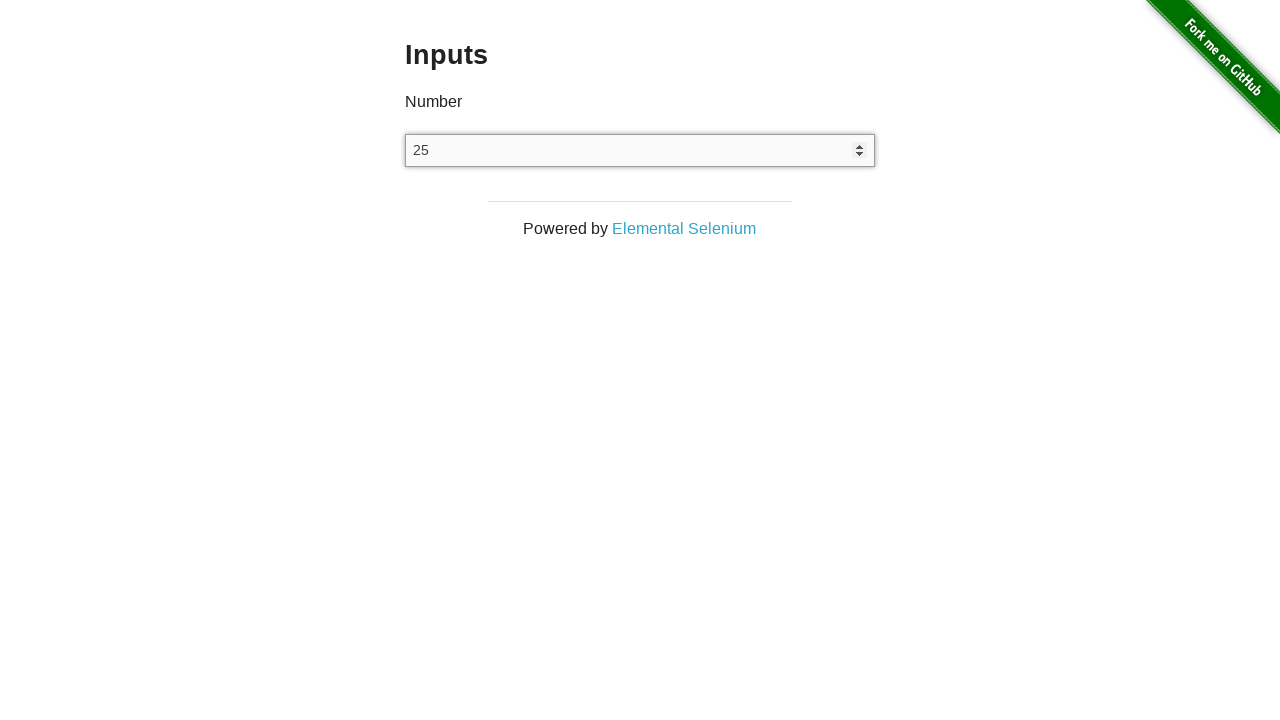

Cleared the input field on input
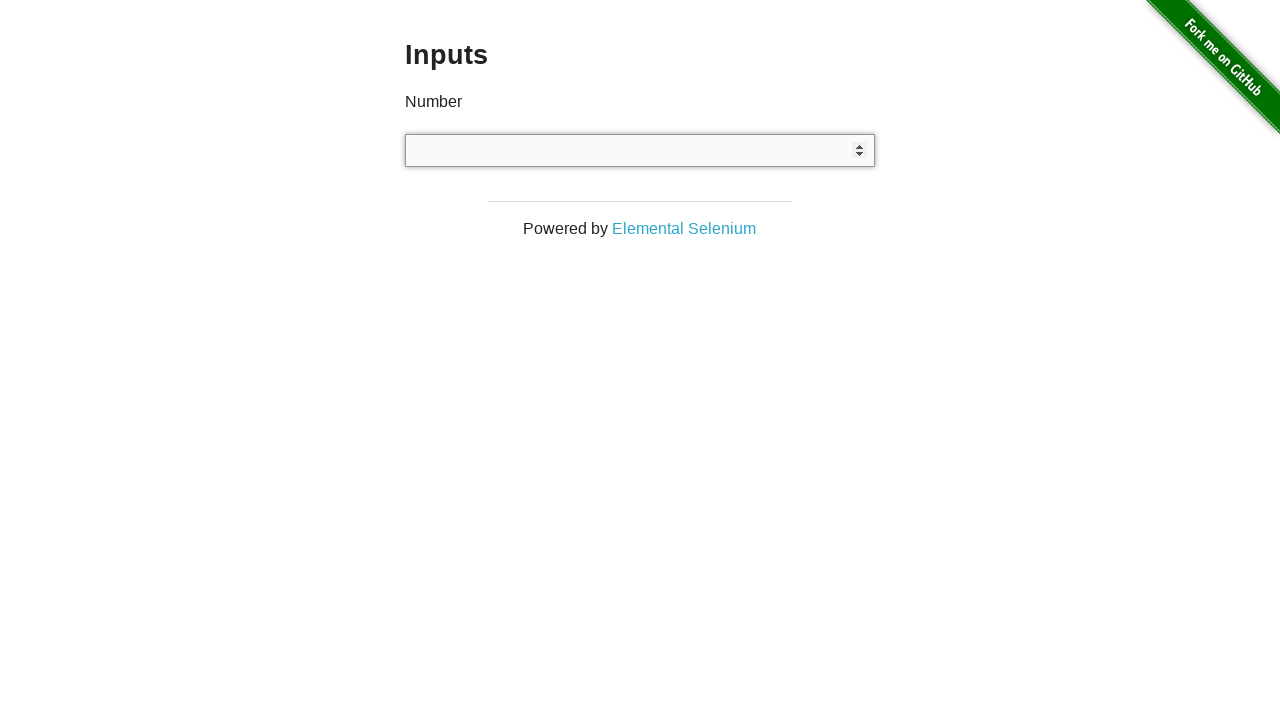

Filled input field with value '11' on input
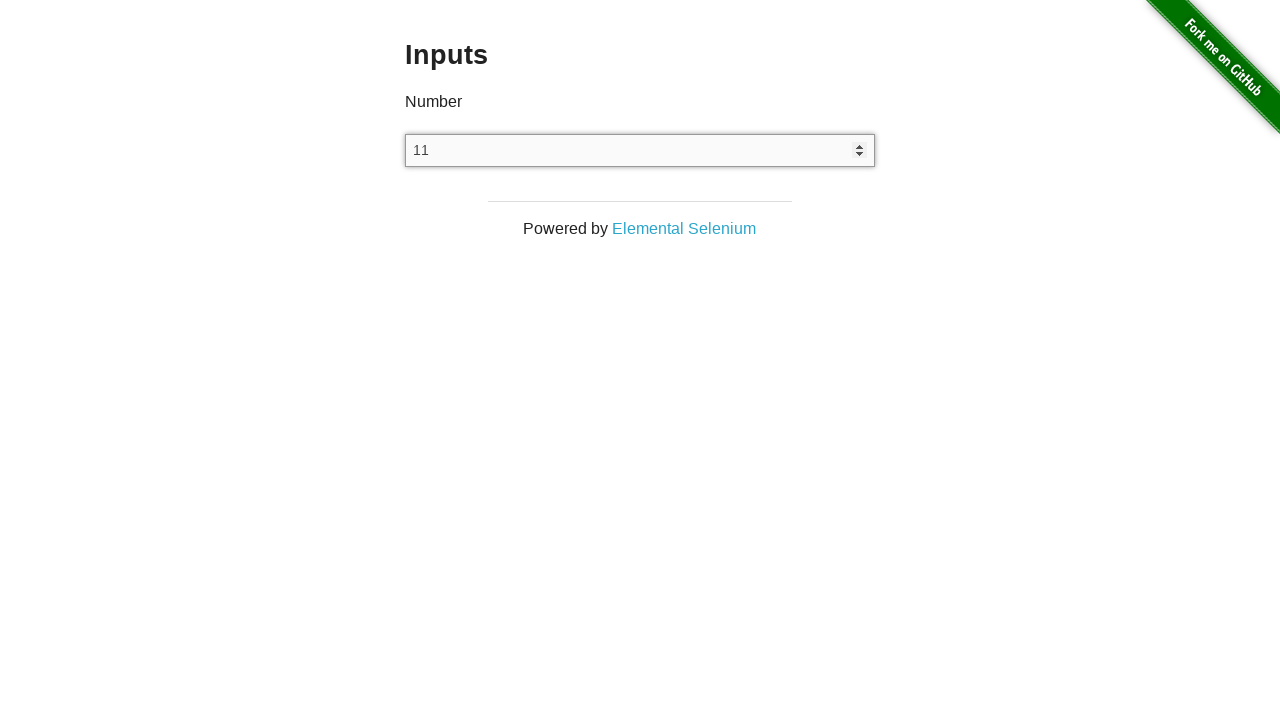

Cleared the input field again on input
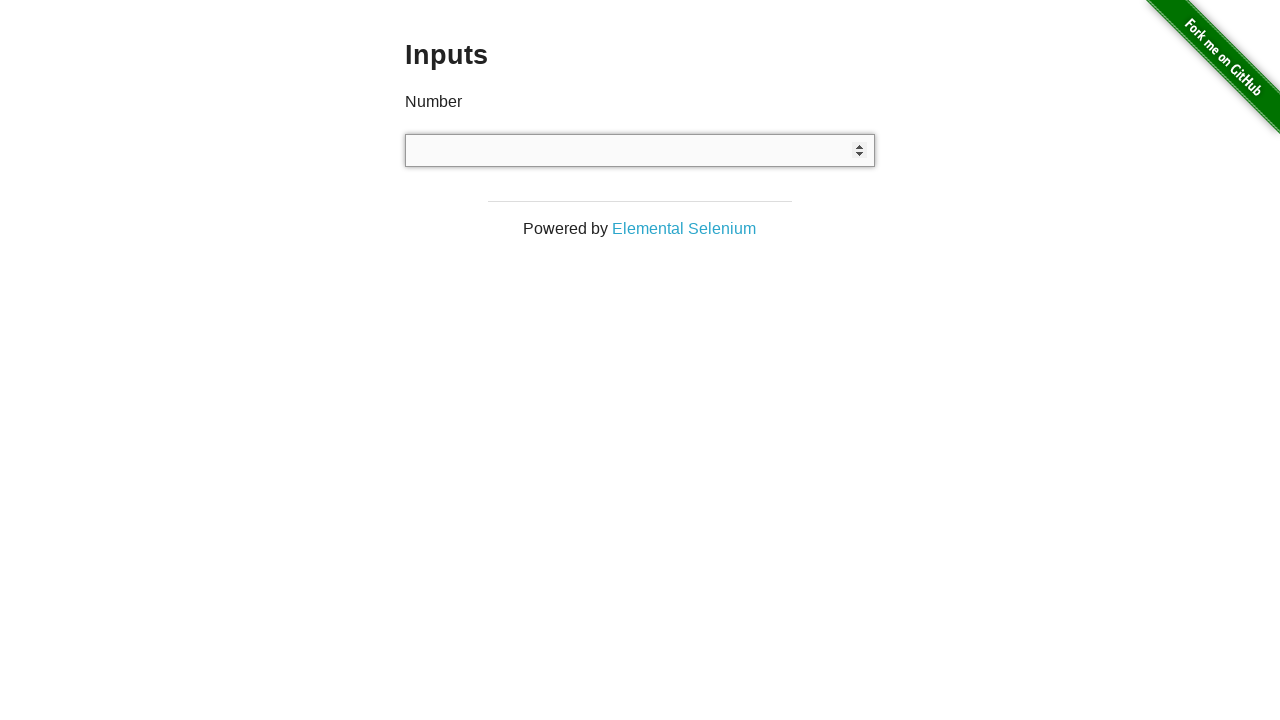

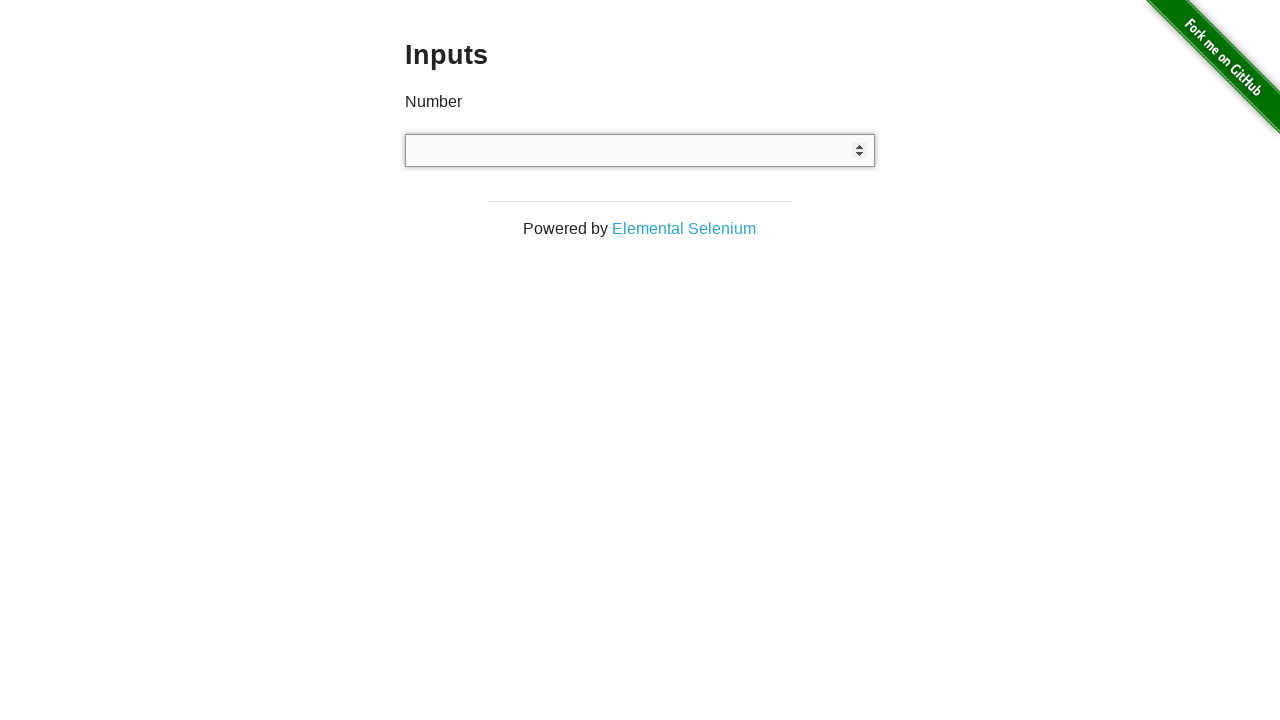